Navigates to the Pokemon Scarlet/Violet Pokedex page, clicks on a Pokemon entry to view its details, and navigates back to the listing page.

Starting URL: https://pokemondb.net/pokedex/game/scarlet-violet

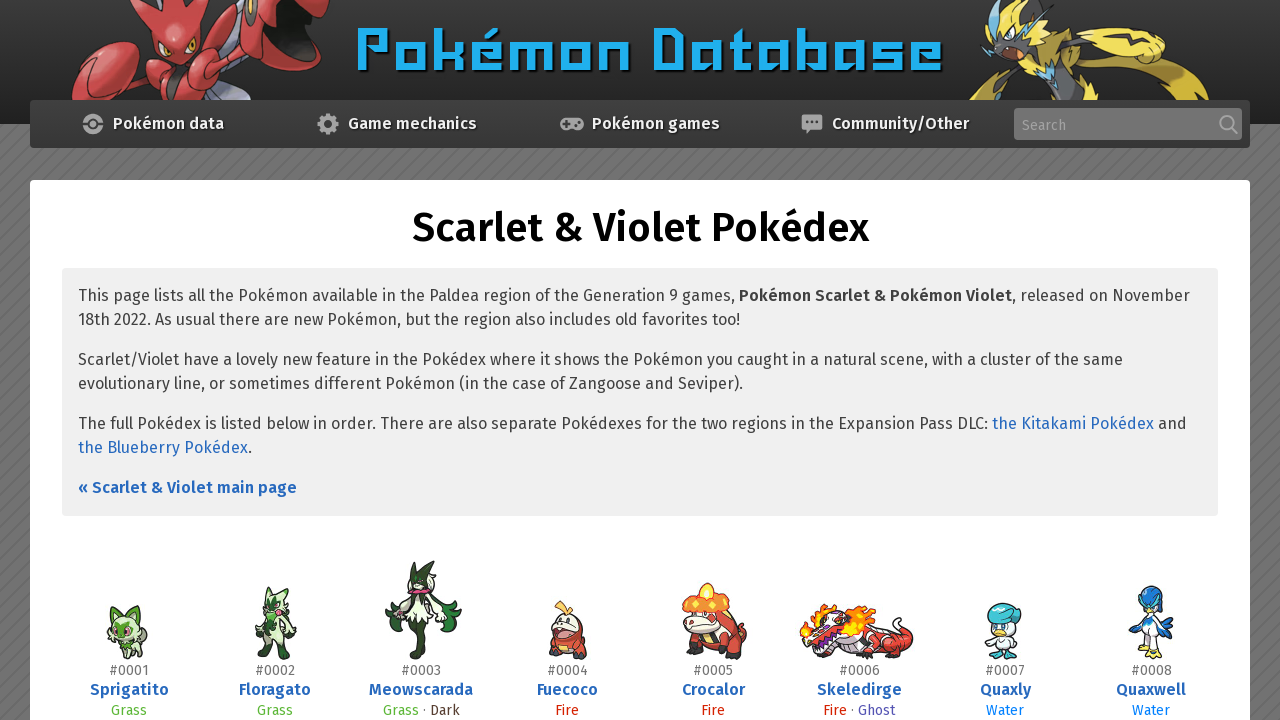

Waited for Pokemon list to load on Scarlet/Violet Pokedex page
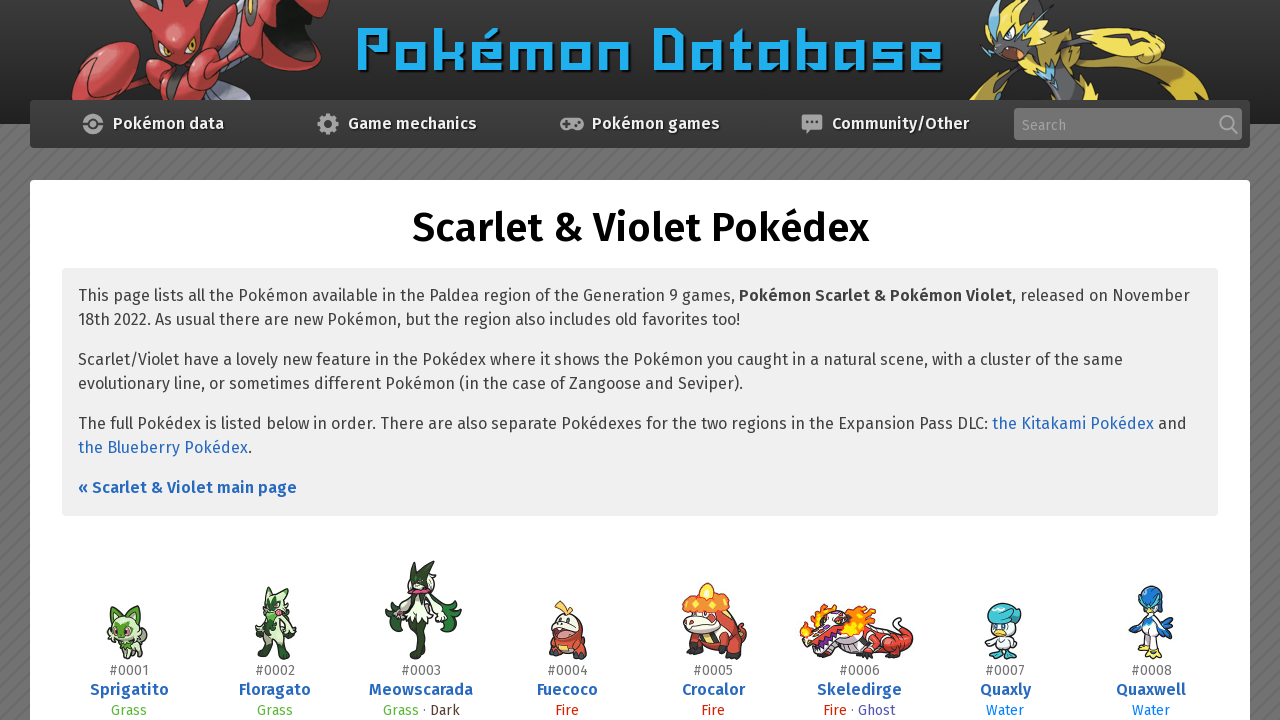

Located Pokemon entries container
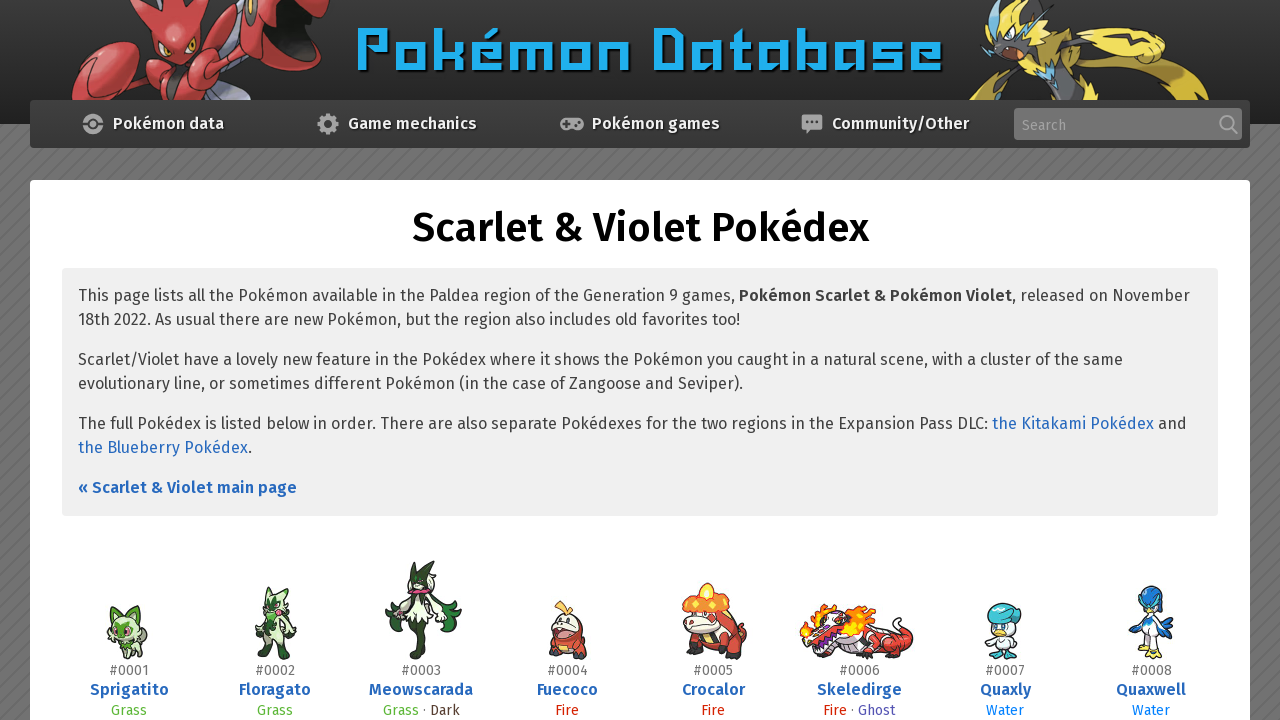

Clicked on first Pokemon entry to view details at (129, 626) on div.infocard-list.infocard-list-pkmn-lg div >> nth=0
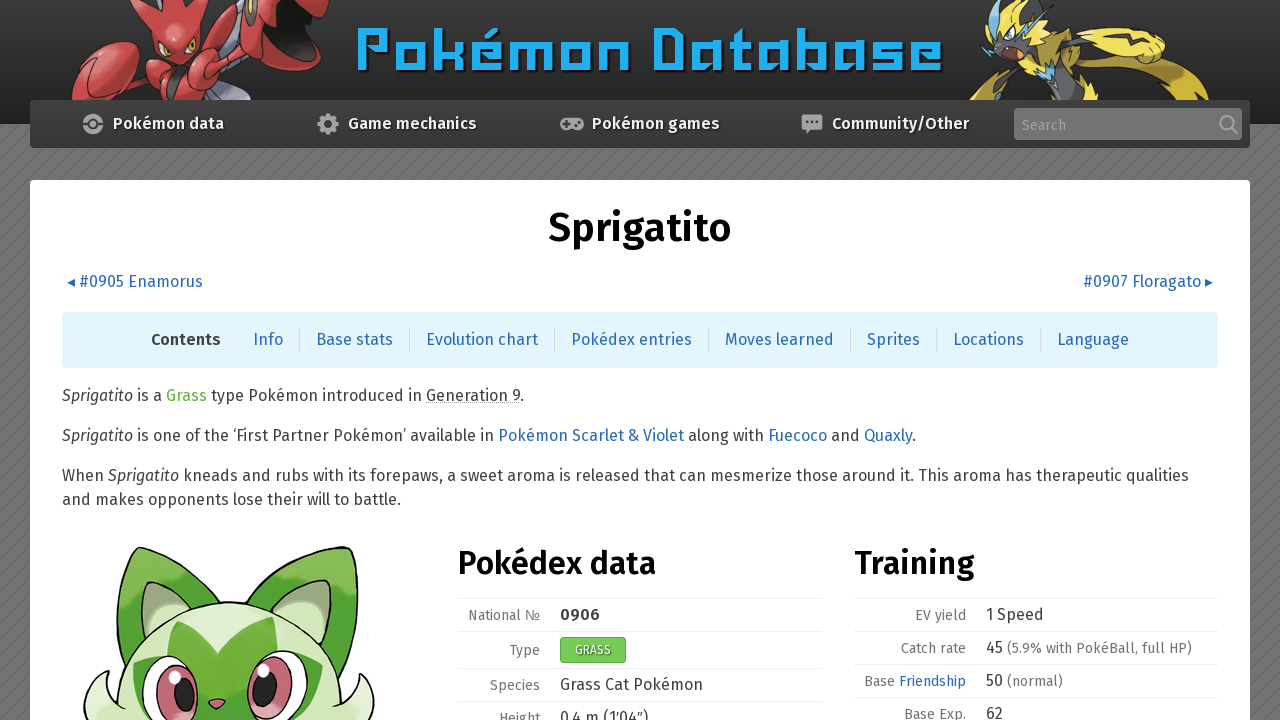

Pokemon detail page loaded and name header is visible
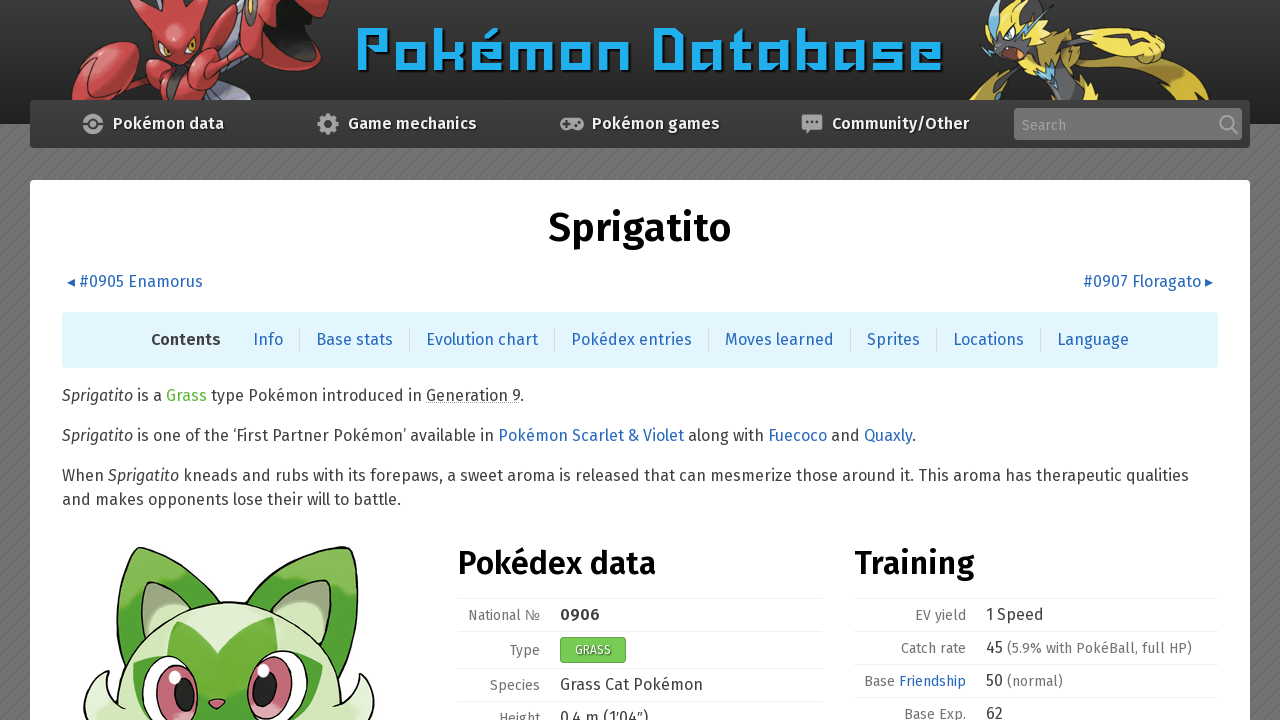

Navigated back to Pokedex listing page
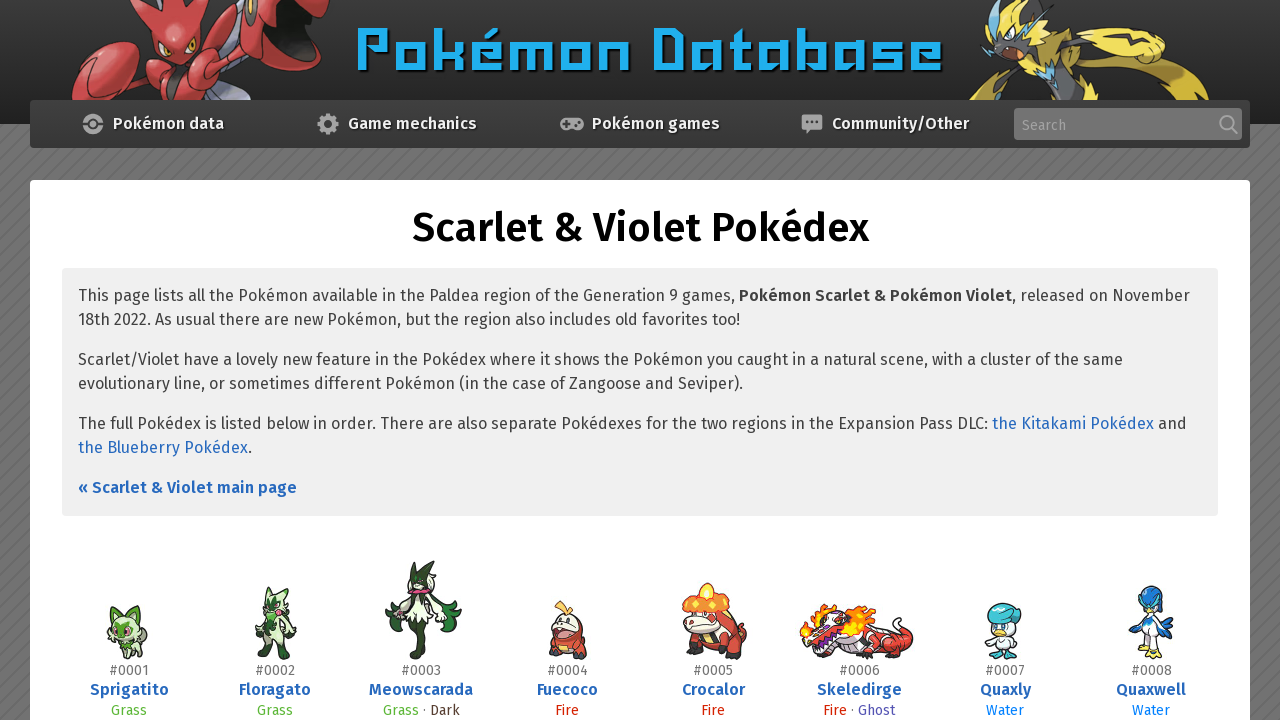

Verified we're back on the Scarlet/Violet Pokedex listing page
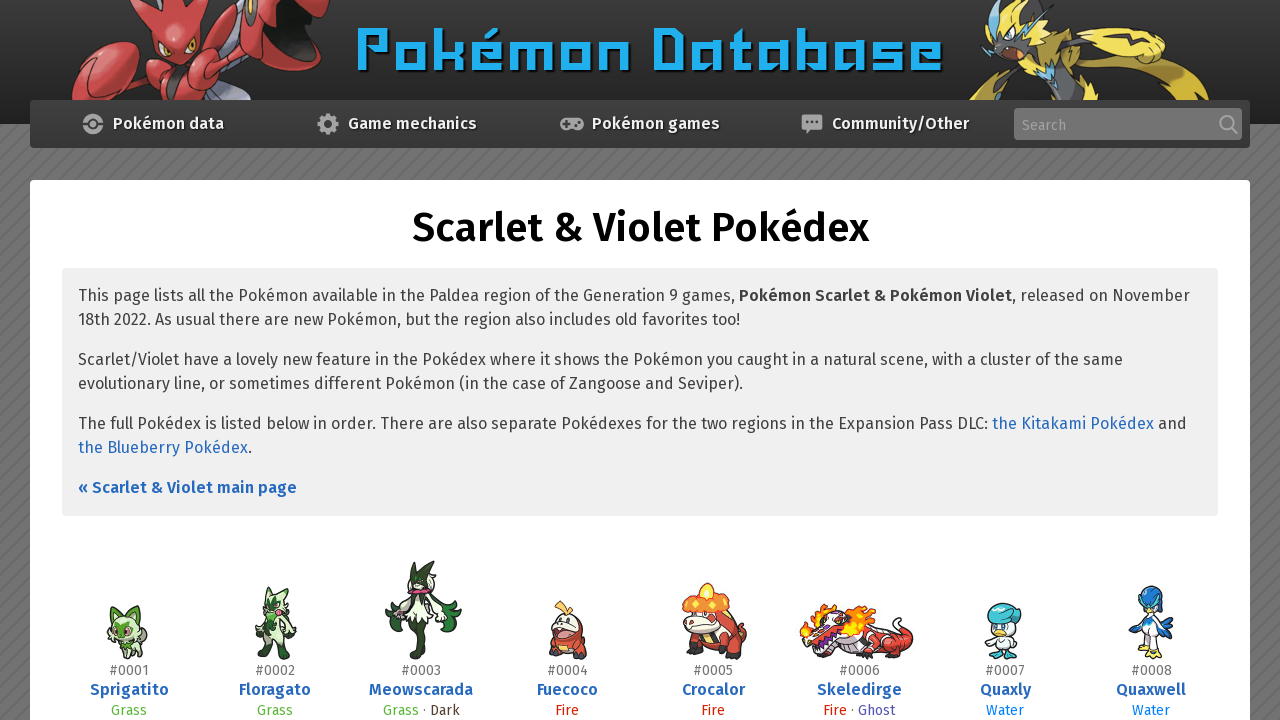

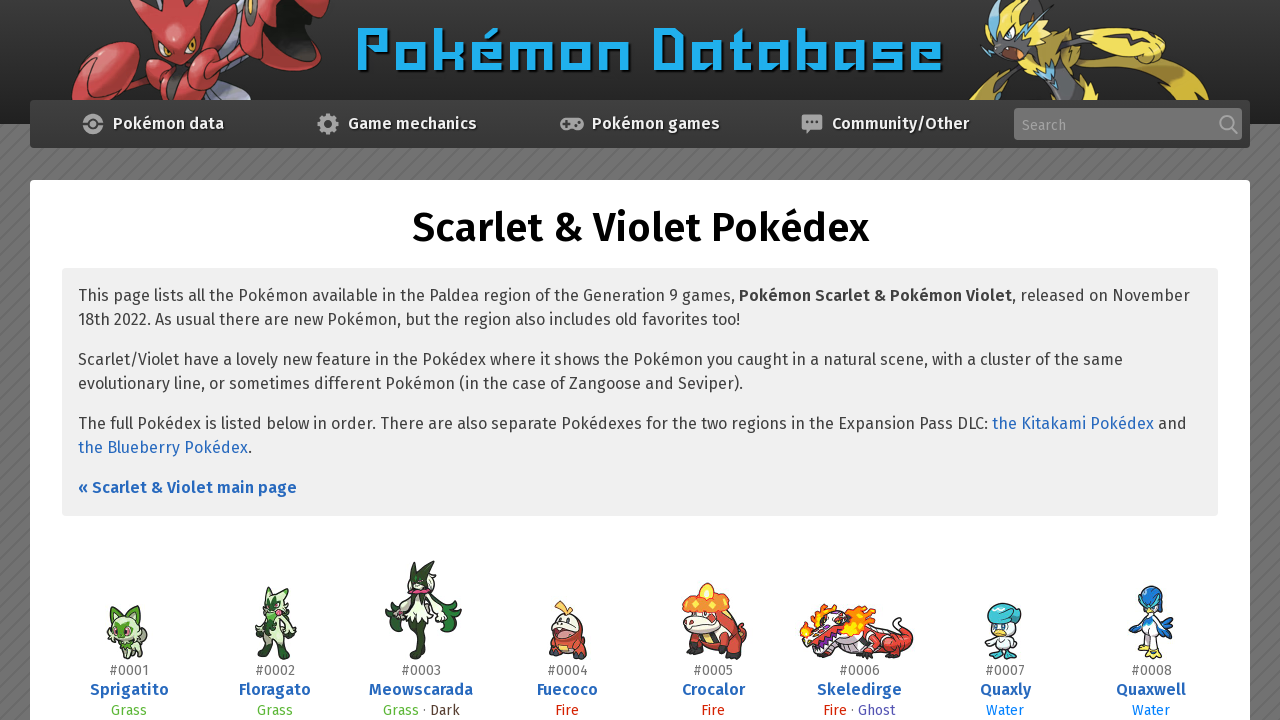